Tests mouse hover functionality by hovering over an element to reveal a dropdown menu and clicking on the "Top" link

Starting URL: https://www.letskodeit.com/practice

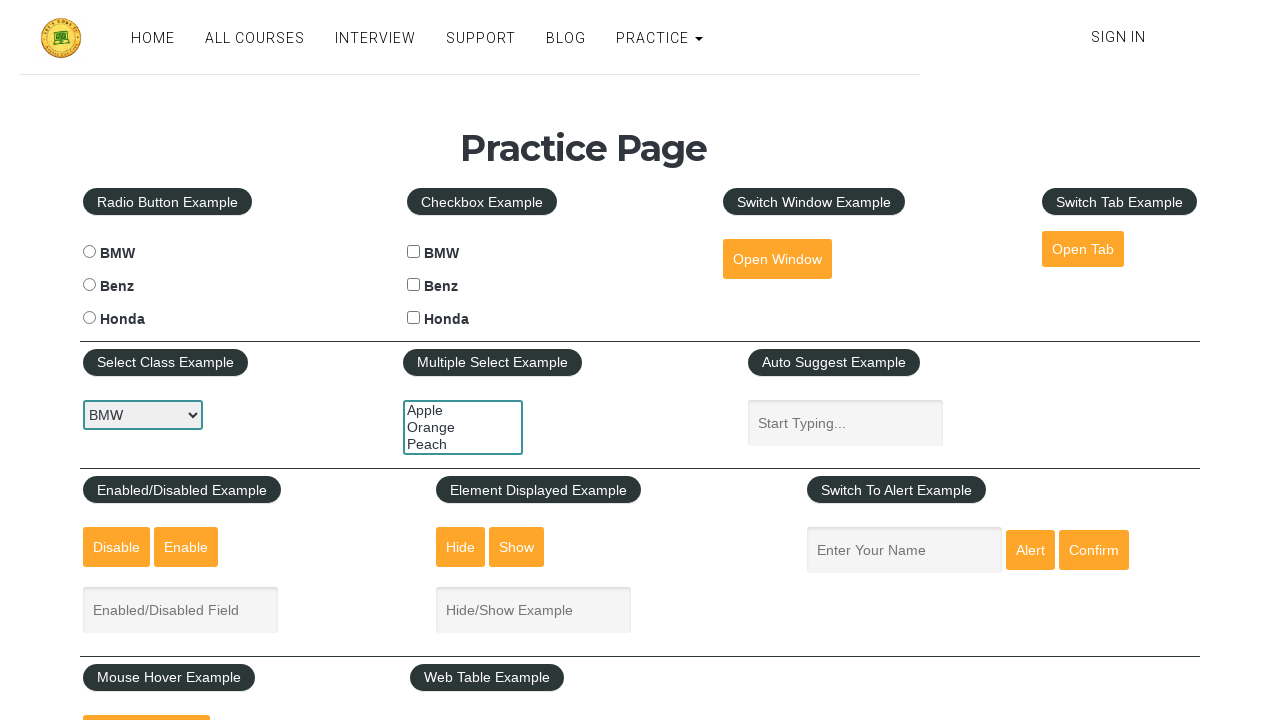

Scrolled down 600 pixels to make hover element visible
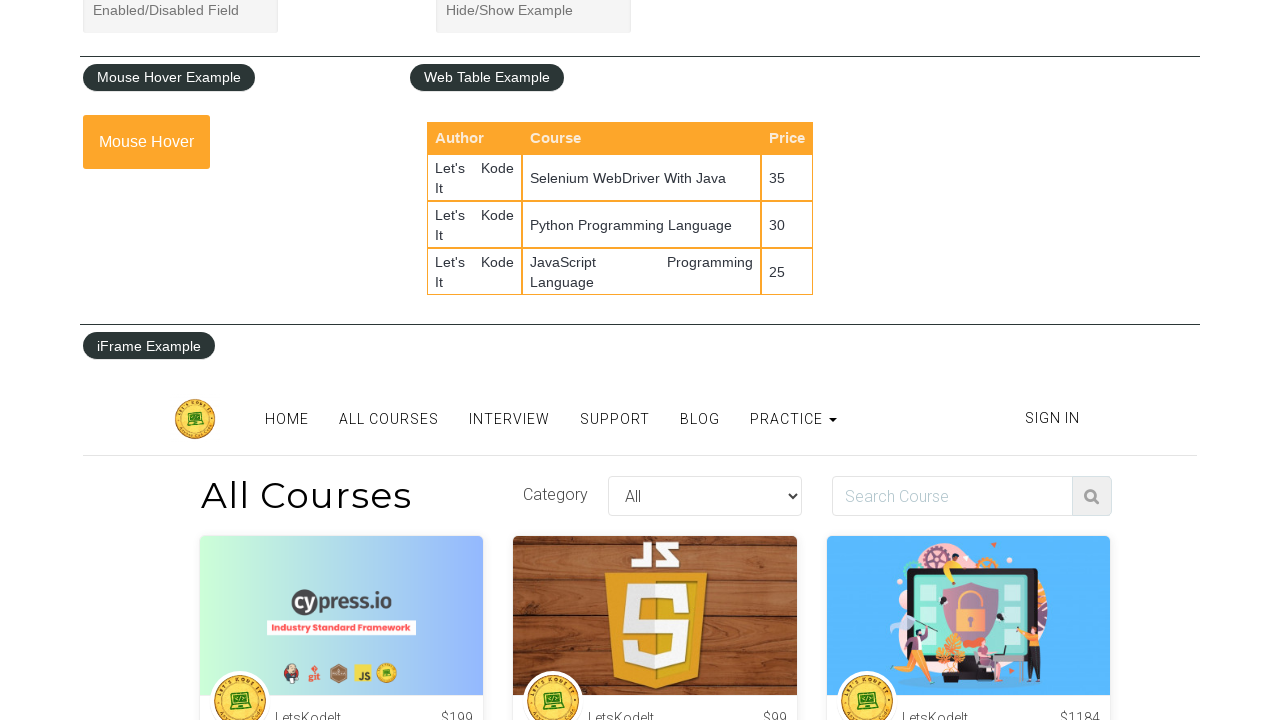

Hovered over mouse hover element to reveal dropdown menu at (146, 142) on #mousehover
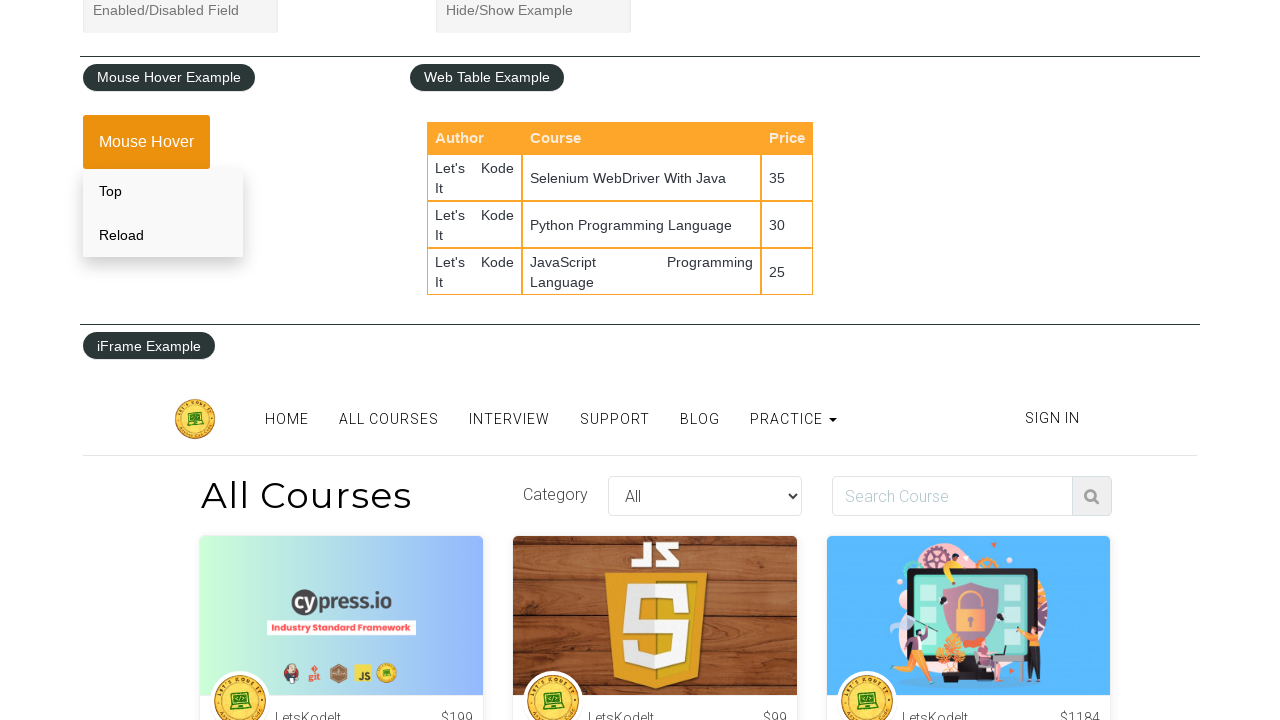

Clicked on 'Top' link in the revealed dropdown menu at (163, 191) on xpath=//div[@class='mouse-hover-content']//a[text()='Top']
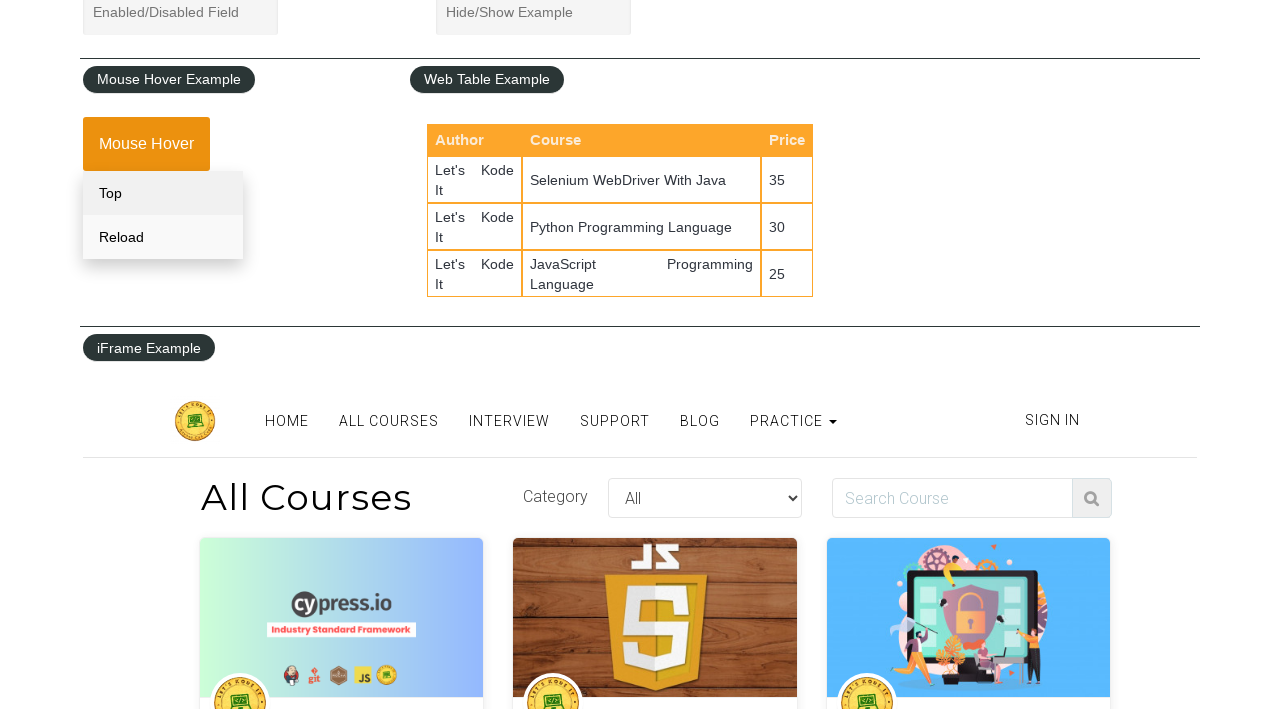

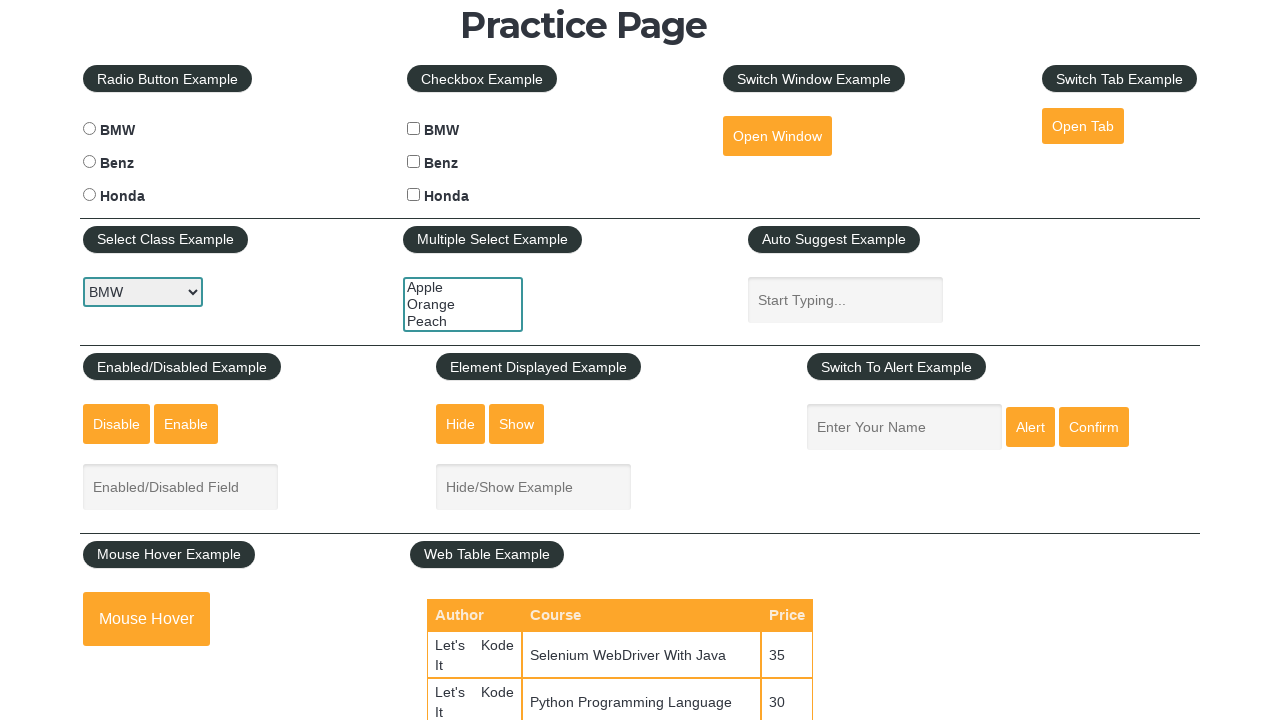